Tests basic browser navigation by visiting a website, navigating to a specific page, resizing the window, and testing back/forward navigation controls

Starting URL: http://www.51zxw.com

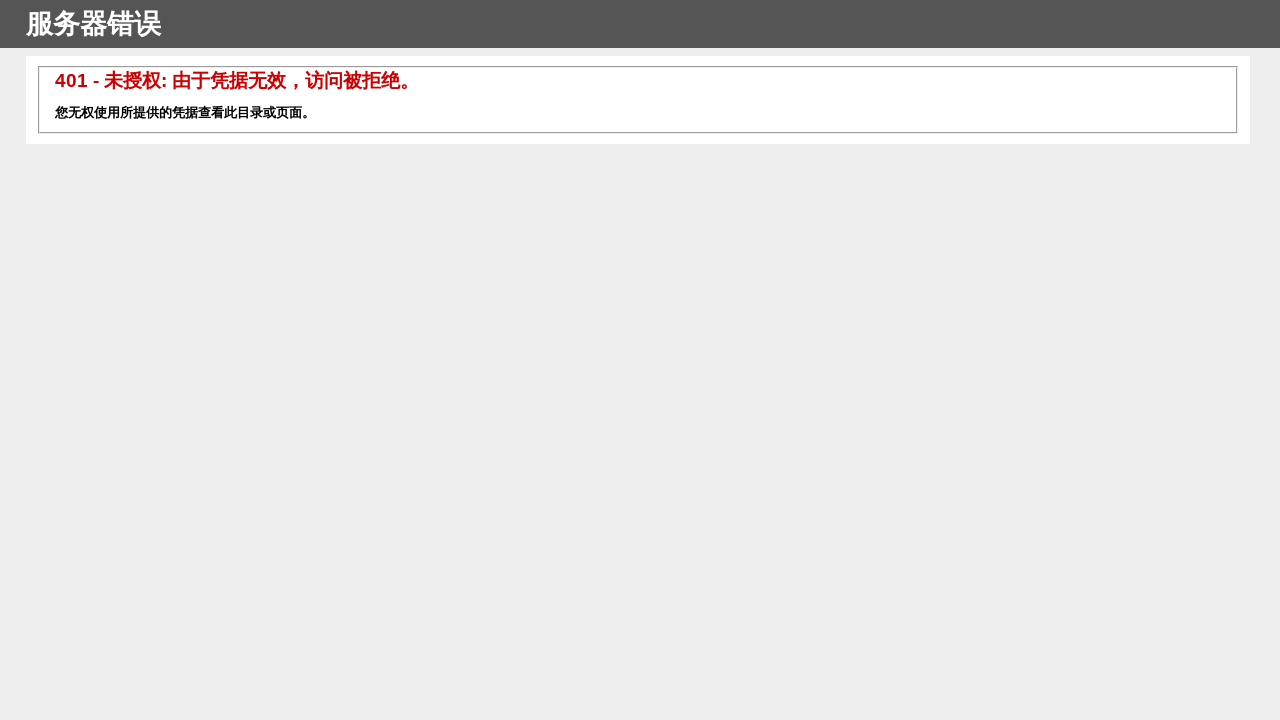

Set viewport size to 1920x1080 (maximized window)
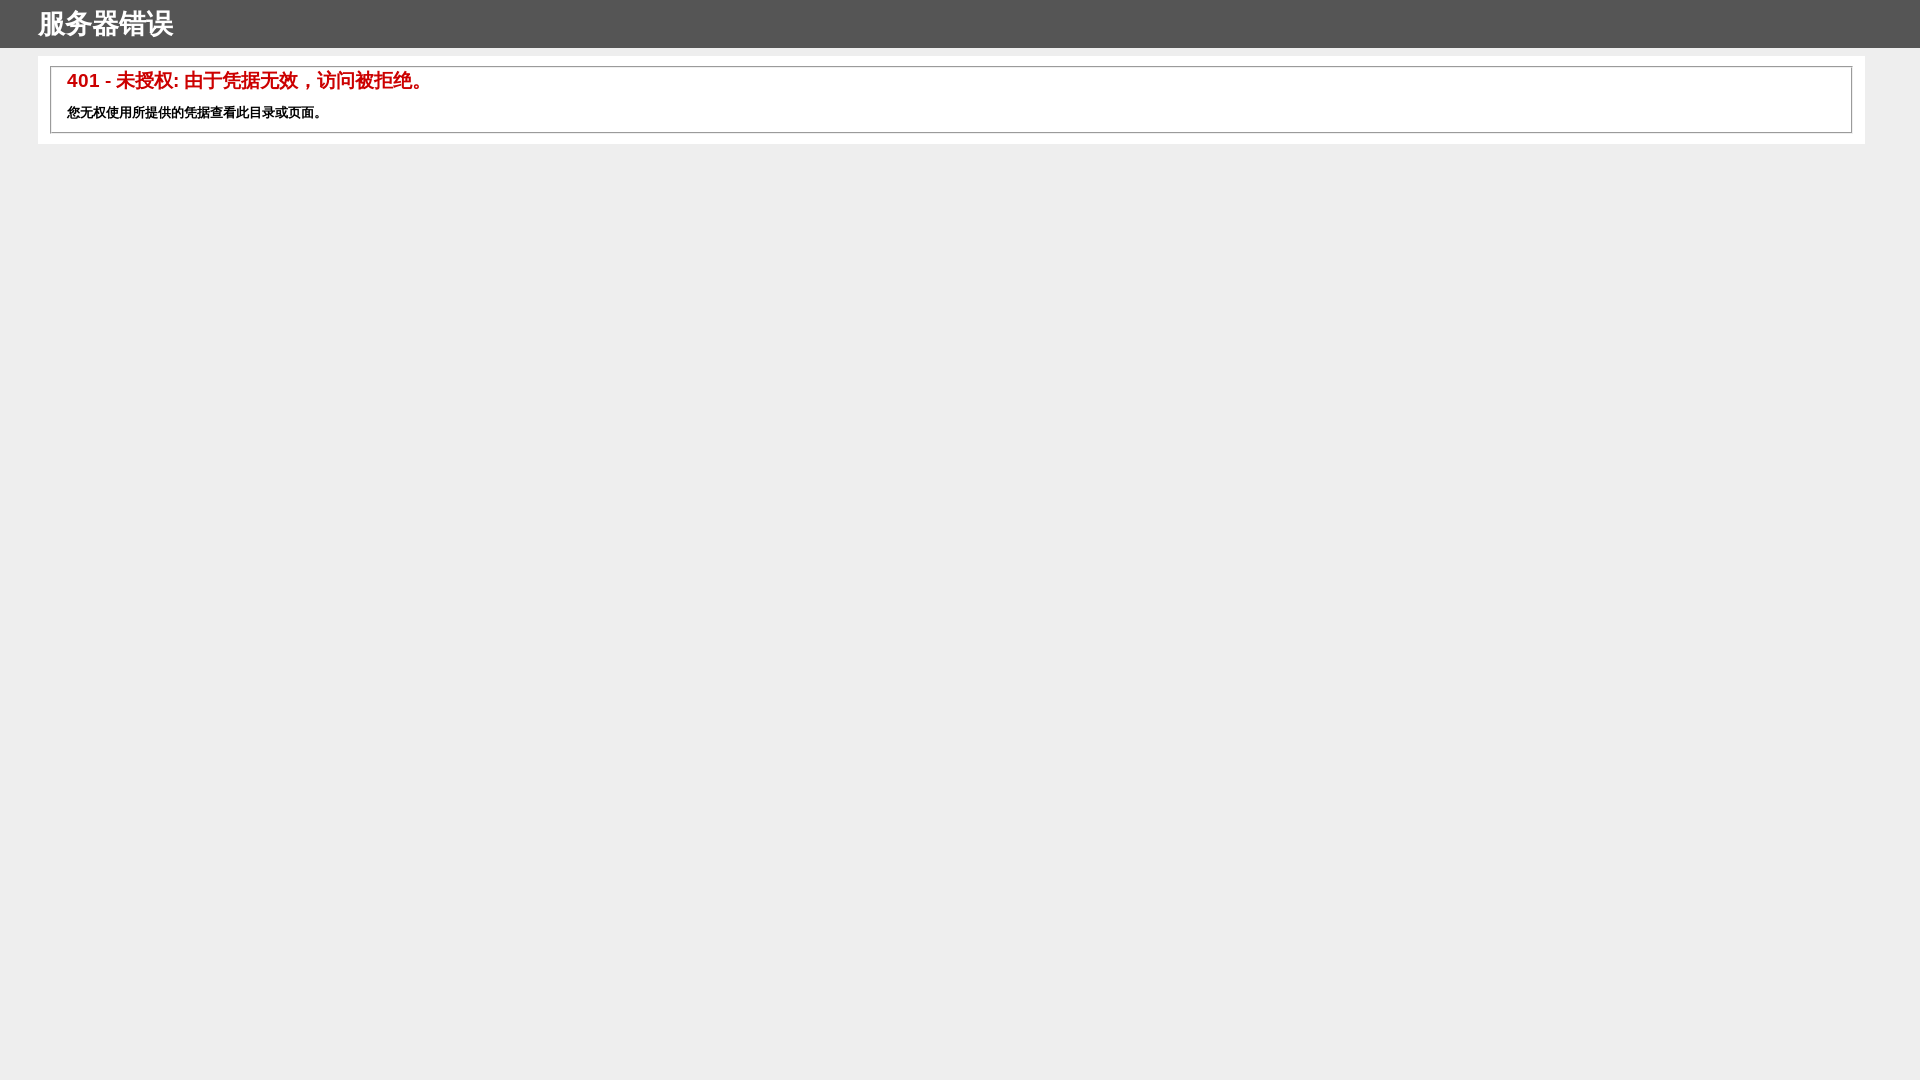

Navigated to course listing page (page=2&cid=615)
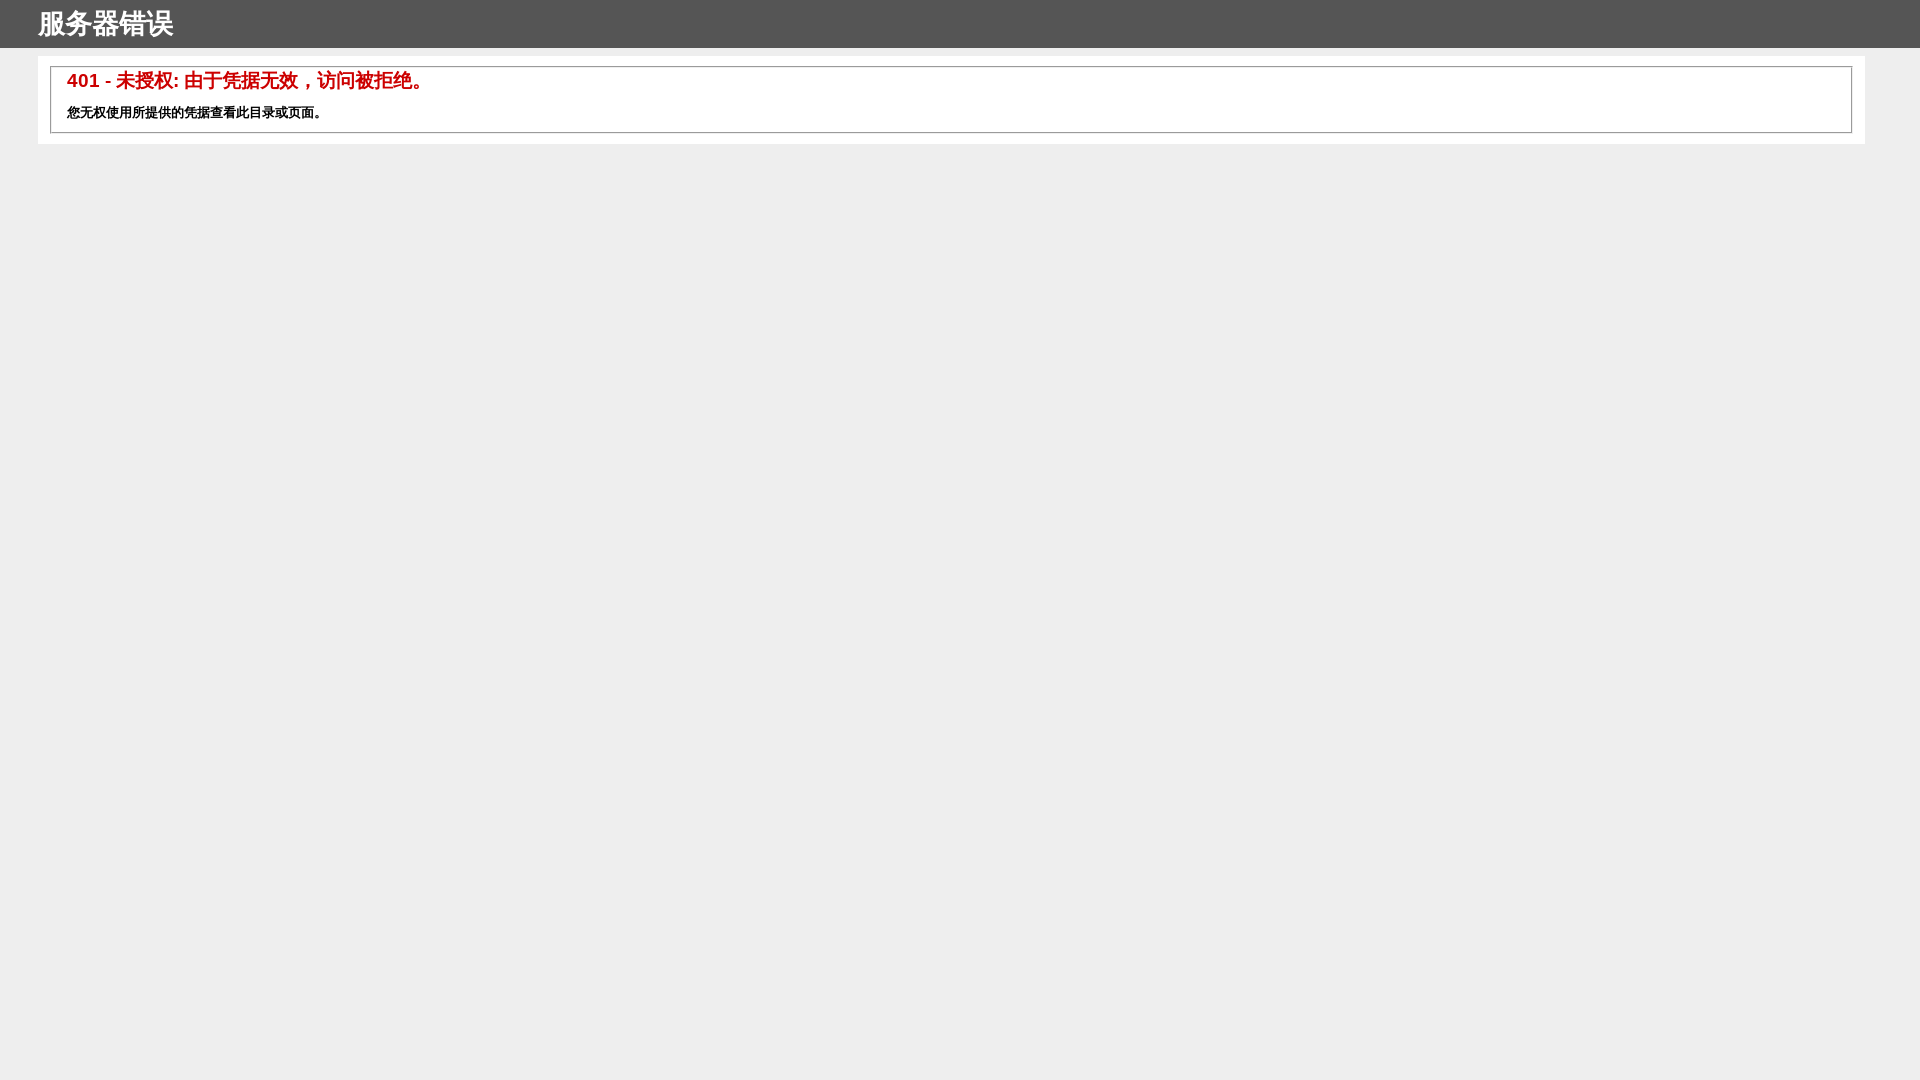

Resized viewport to 400x400 (smaller window)
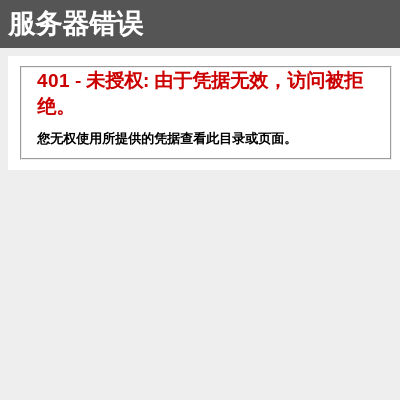

Refreshed the page
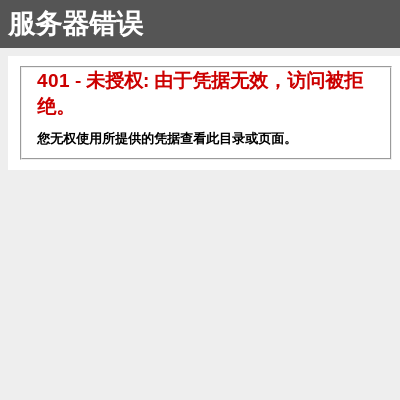

Navigated back in browser history
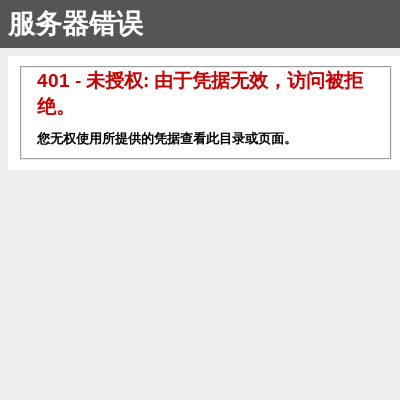

Navigated forward in browser history
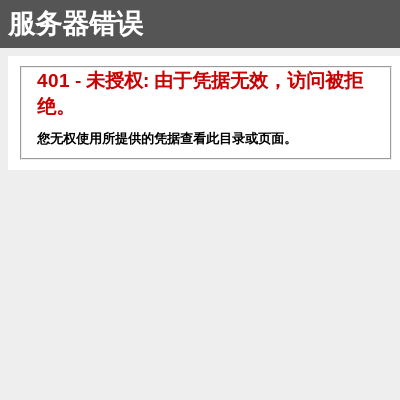

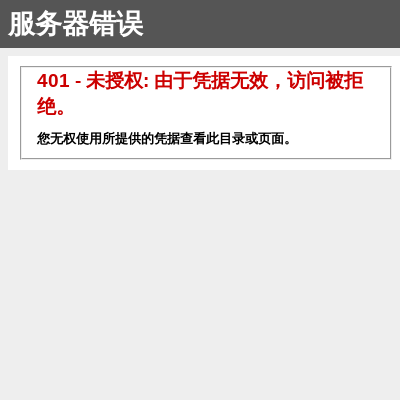